Navigates to a CSDN blog page and verifies that blog article links are present on the page

Starting URL: https://blog.csdn.net/lzw_java?type=blog

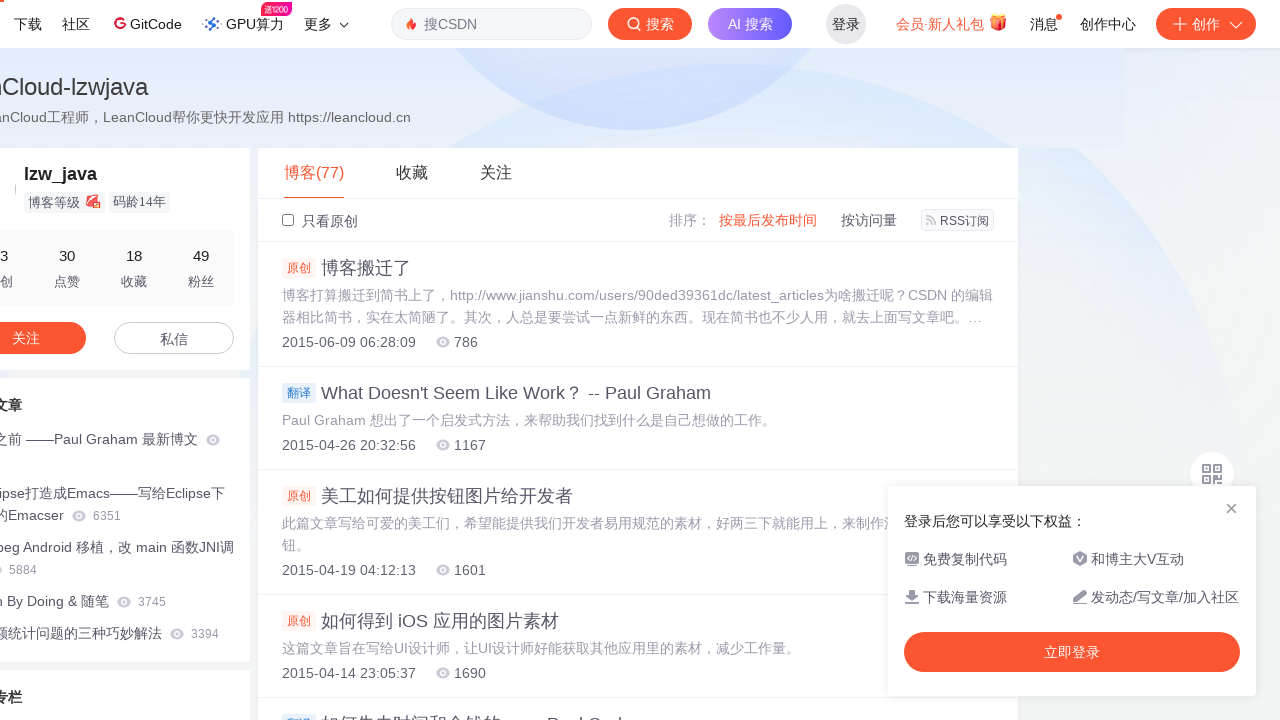

Navigated to CSDN blog page for lzw_java
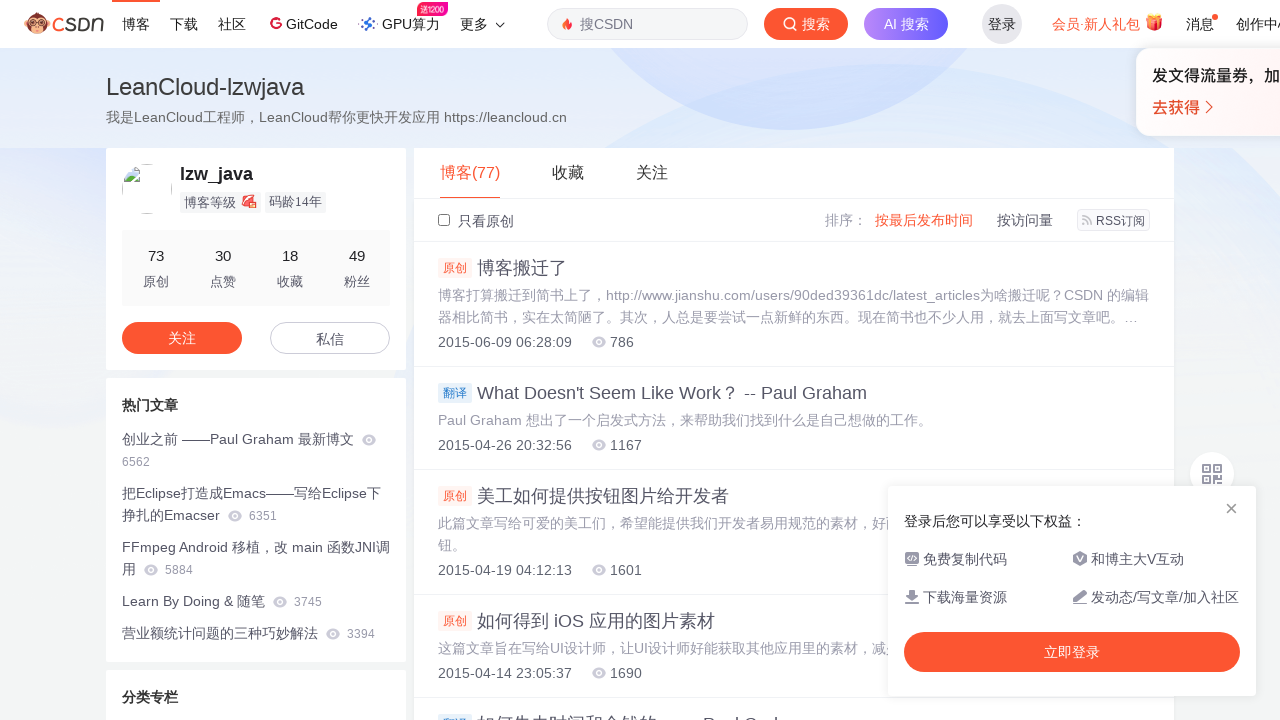

Verified that blog article links are present on the page
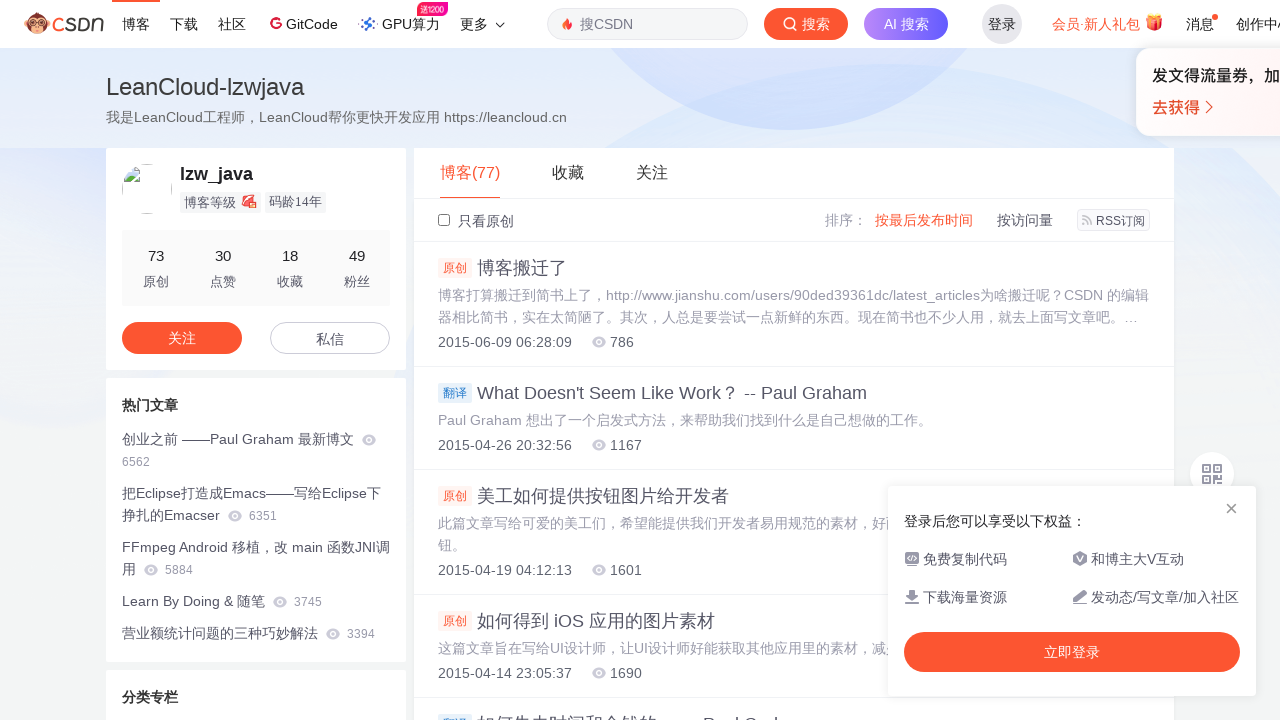

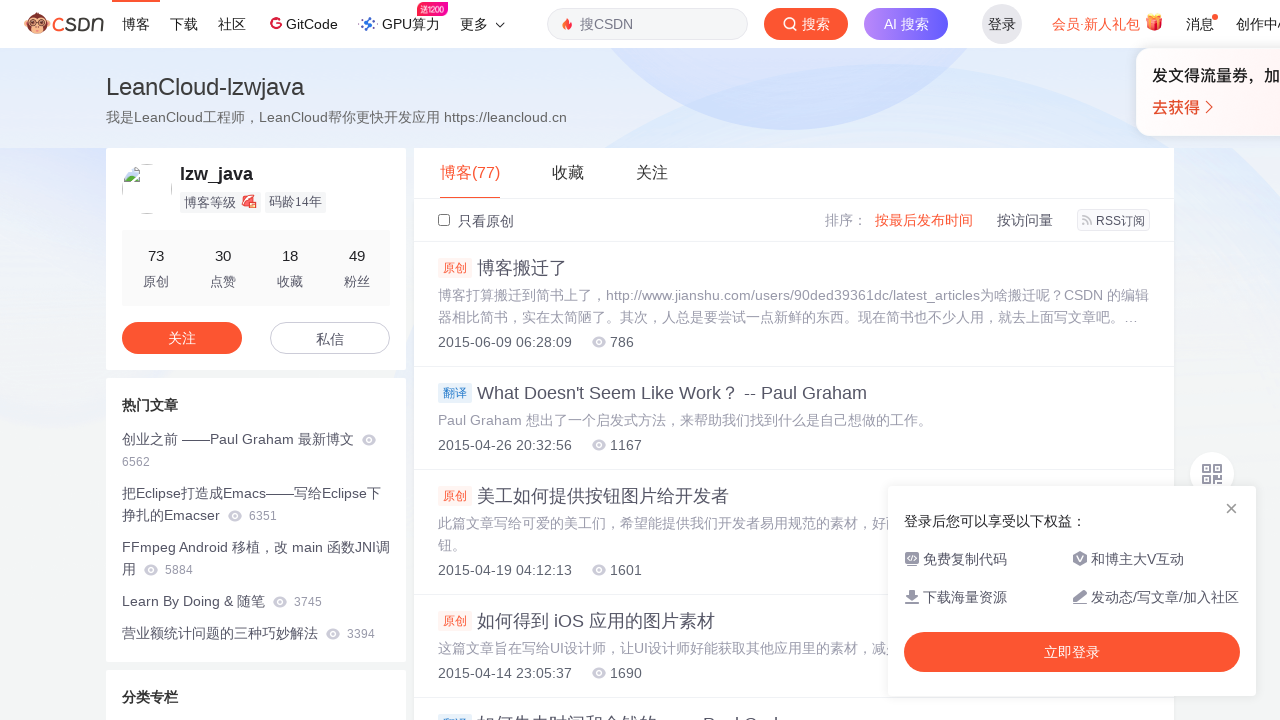